Tests signup and verifies the page title after submission

Starting URL: https://selenium-blog.herokuapp.com

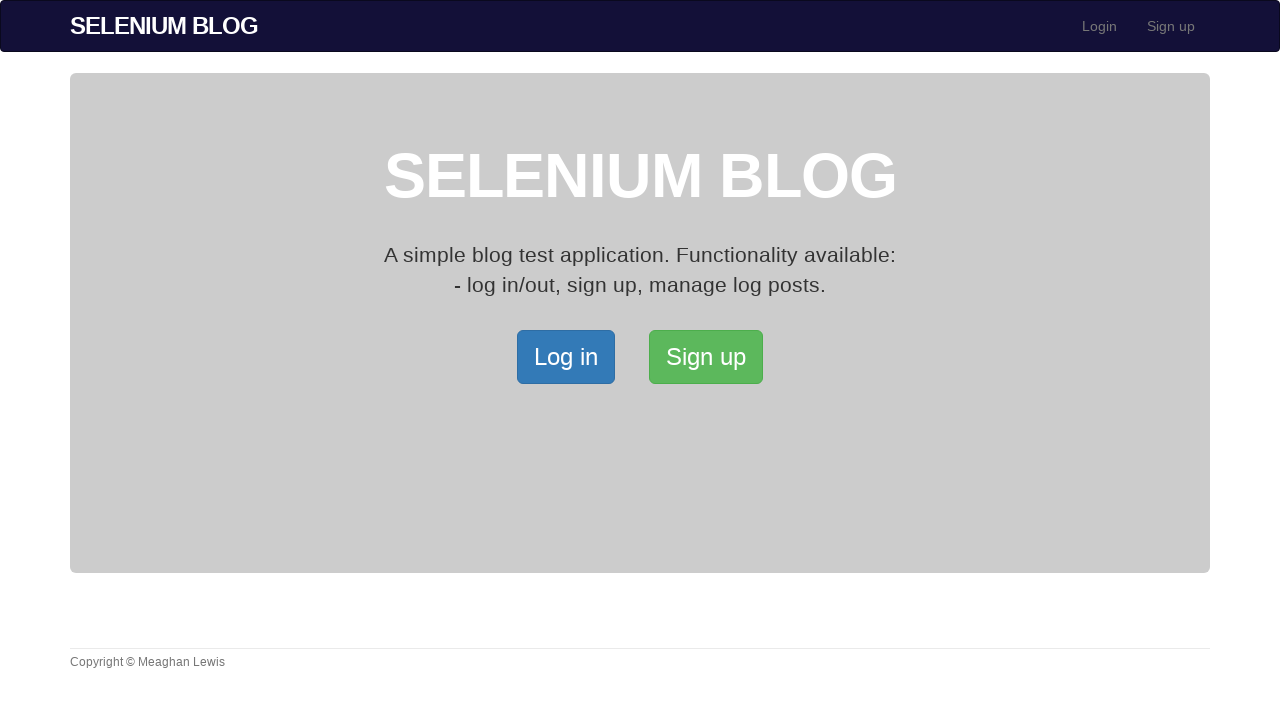

Clicked signup link at (706, 357) on xpath=/html/body/div[2]/div/a[2]
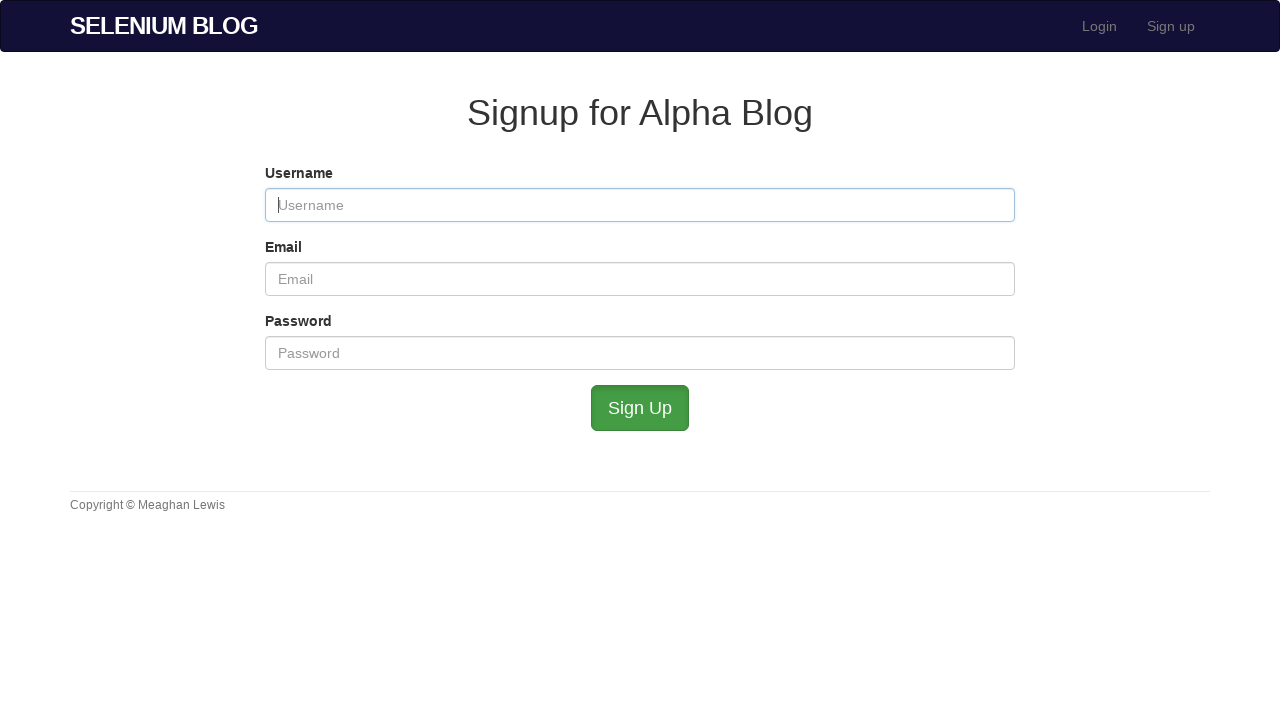

Filled username field with 'logouttest729' on #user_username
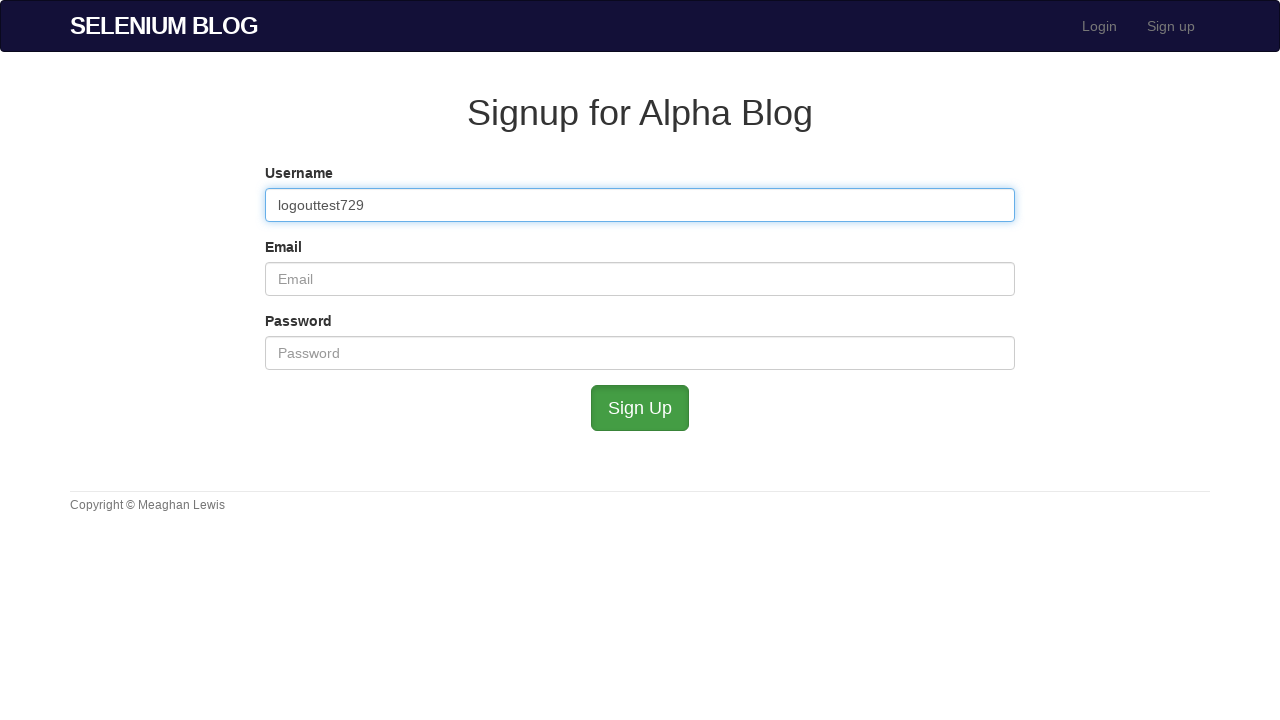

Filled email field with 'logout729@example.com' on #user_email
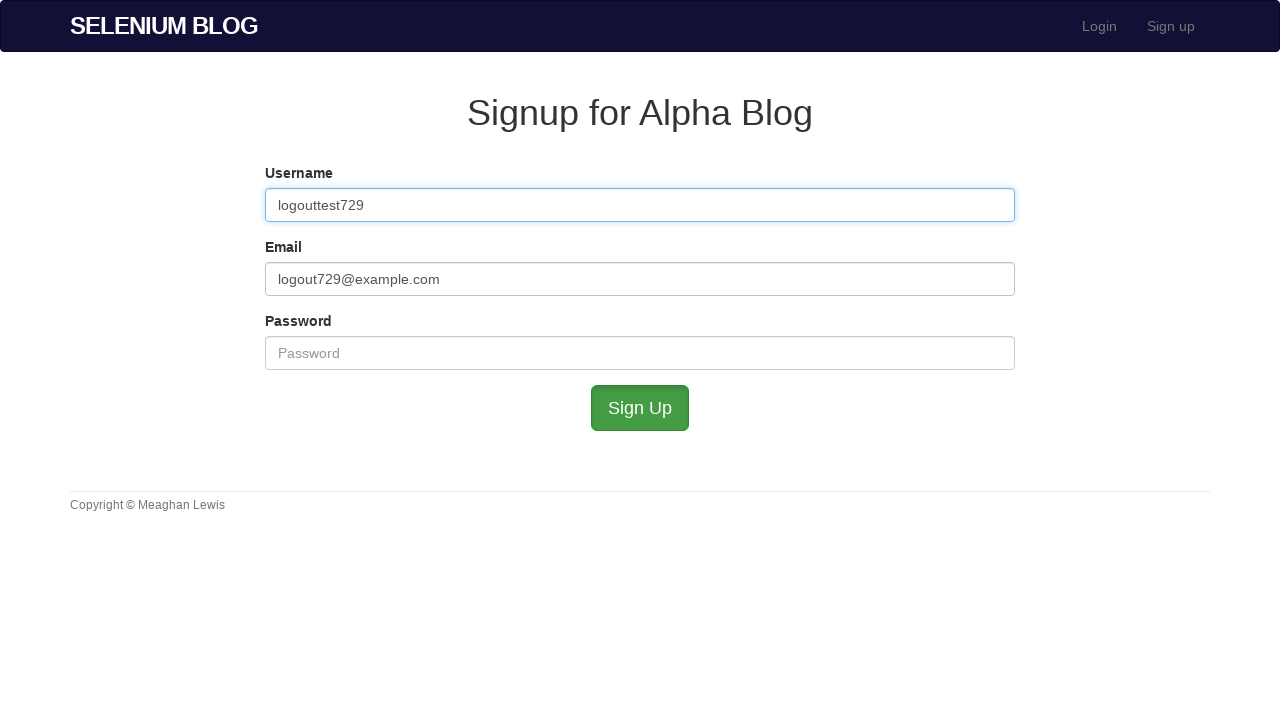

Filled password field with '#LogoutTest729' on #user_password
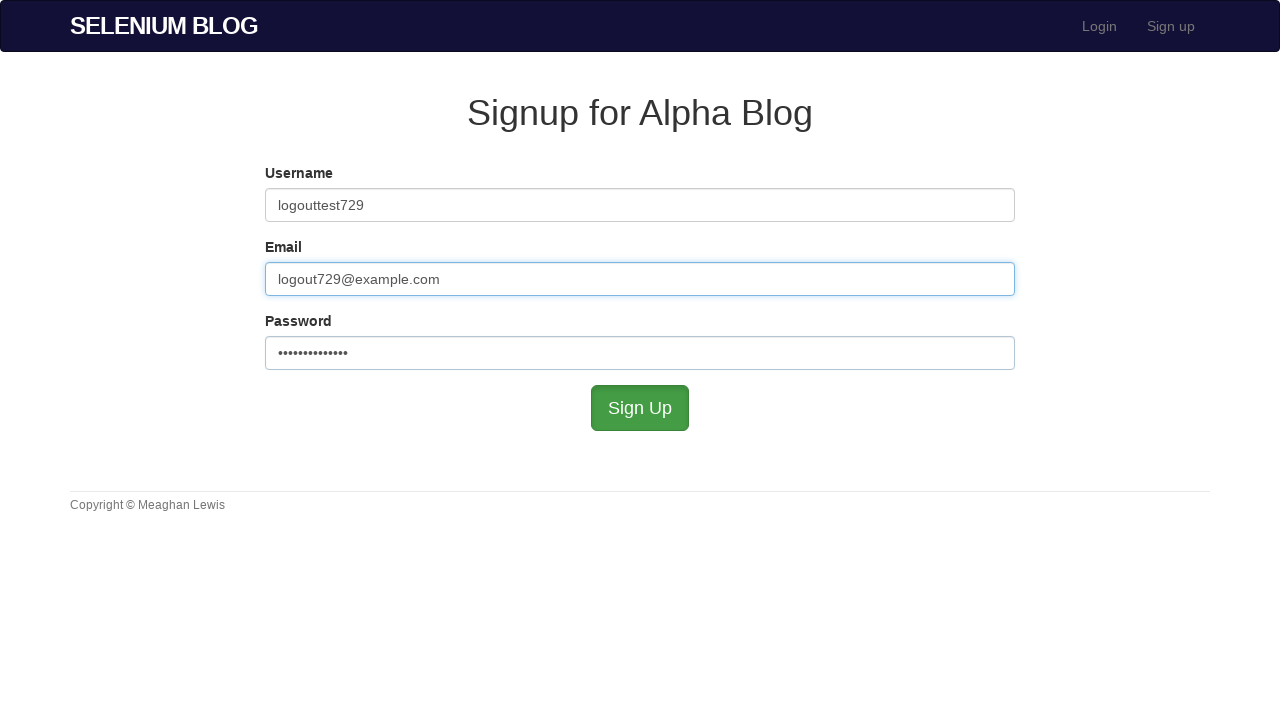

Clicked submit button to complete signup at (640, 408) on #submit
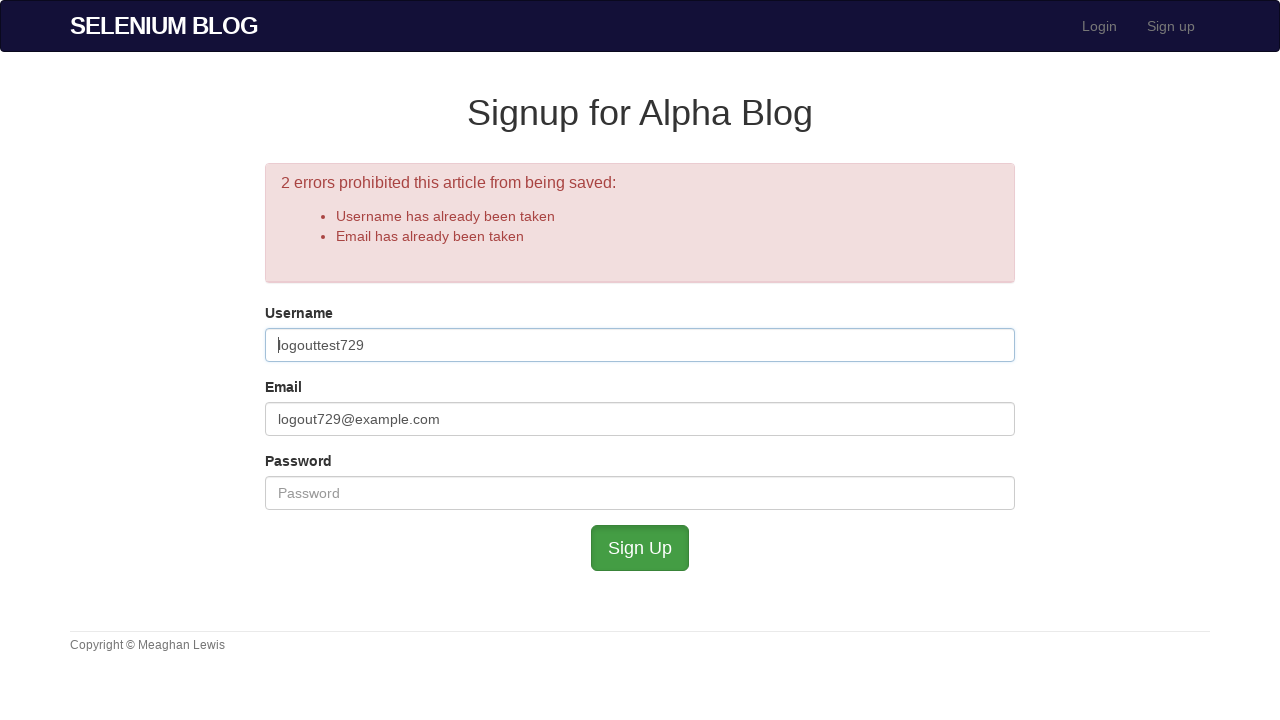

Verified page title contains 'AlphaBlog'
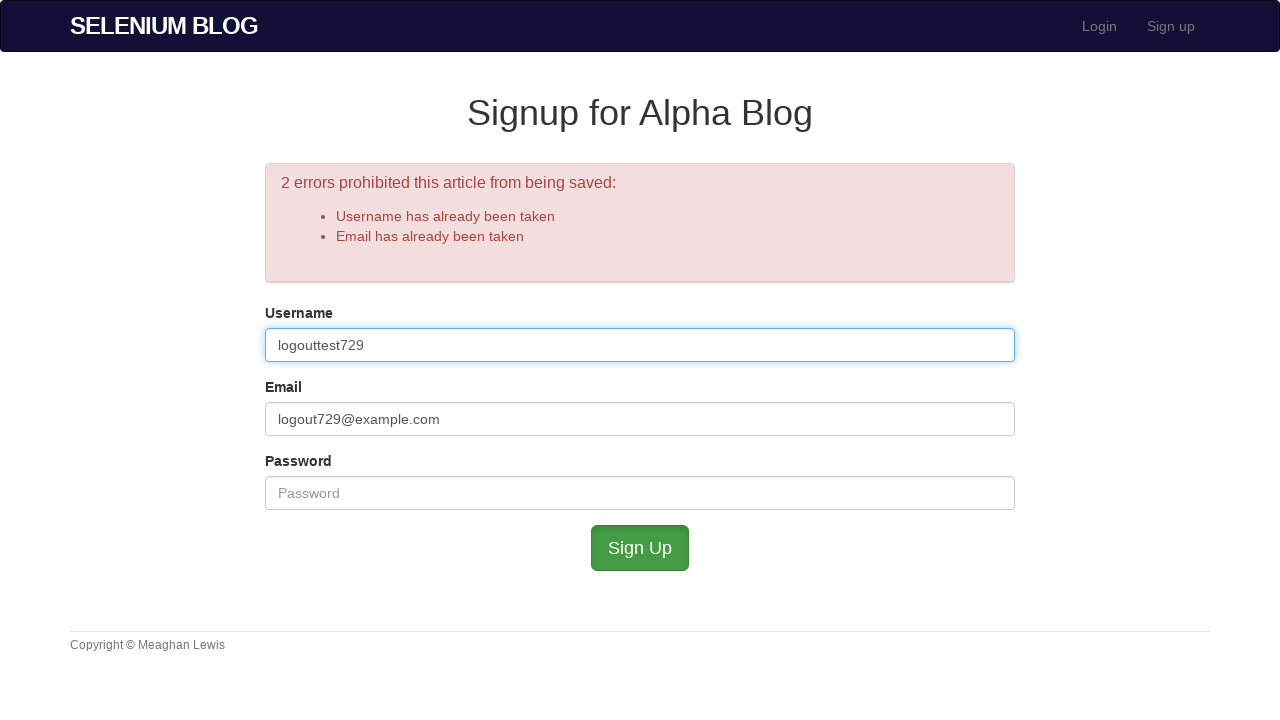

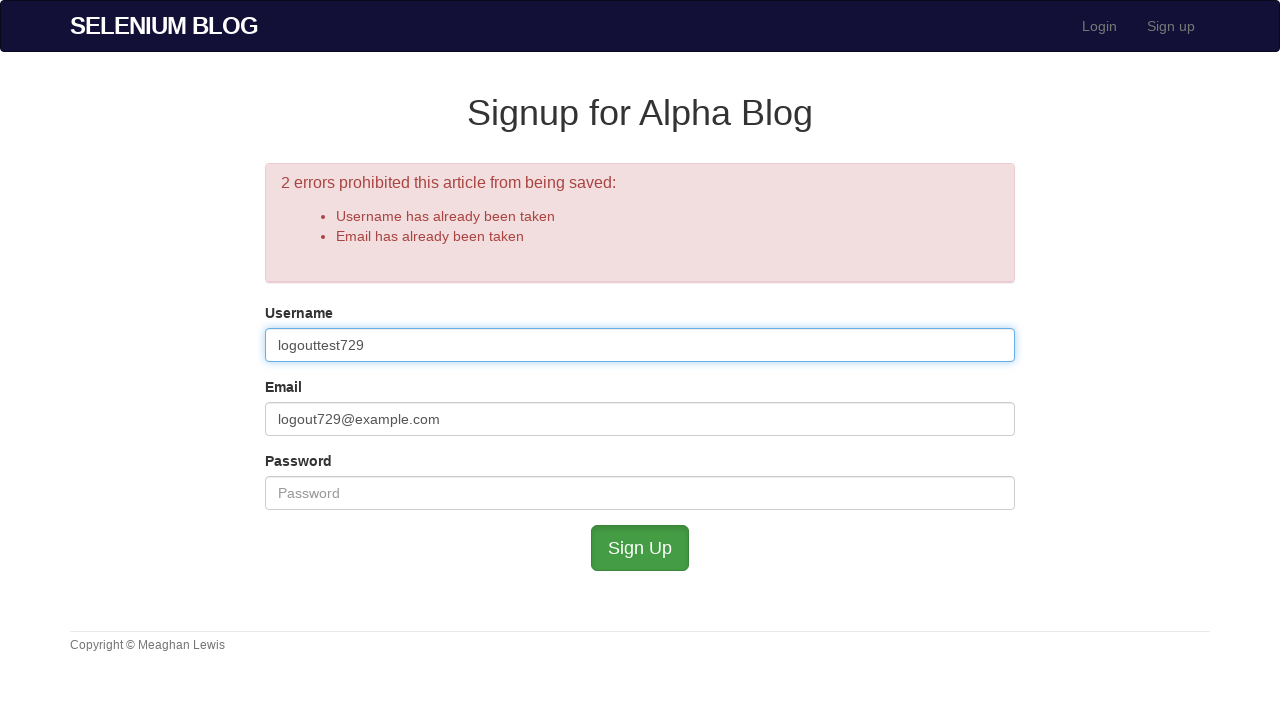